Tests search functionality by entering a search phrase and verifying that the top search results contain the keyword in either the title or snippet.

Starting URL: https://dev.to

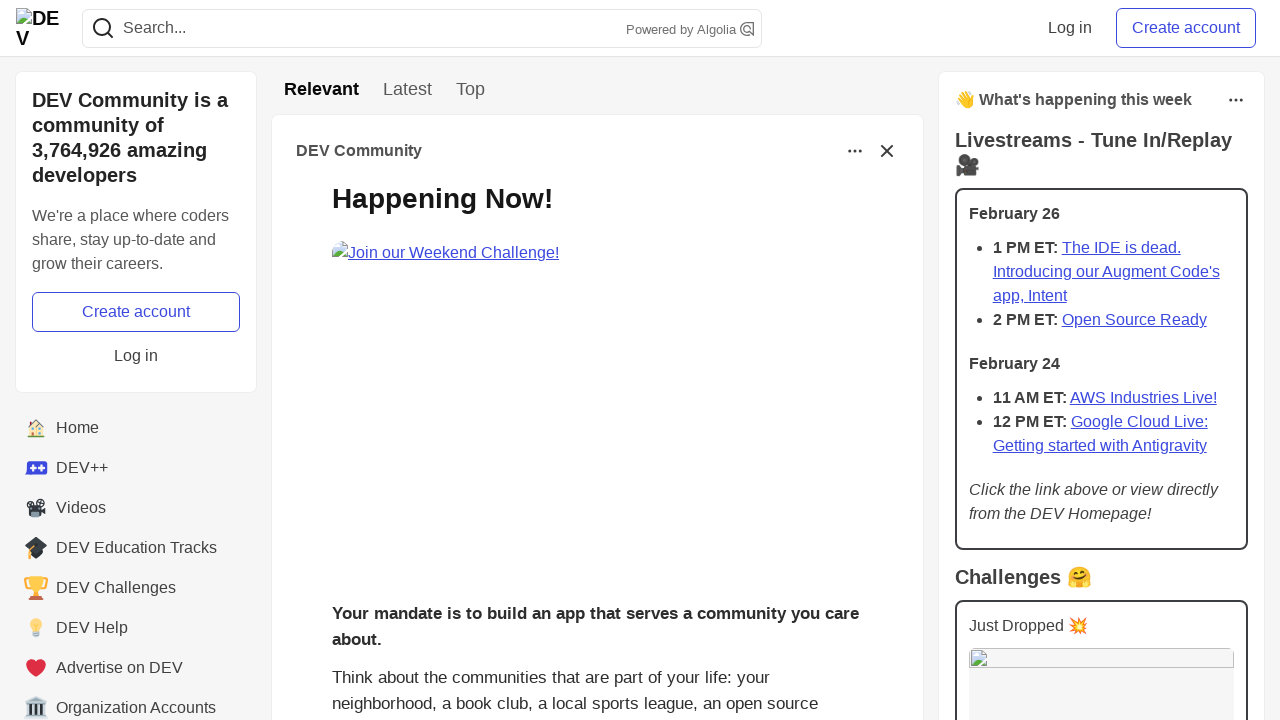

Filled search field with 'selenium testing' on input[name='q']
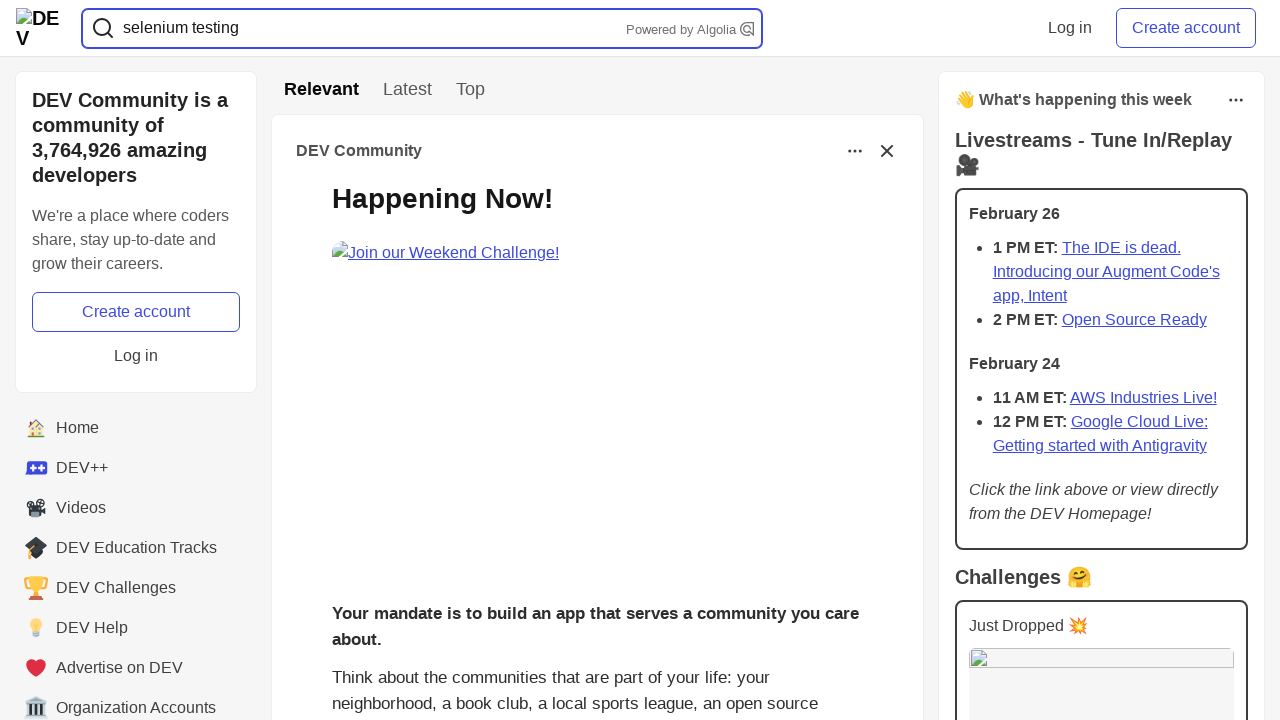

Pressed Enter to submit search query on input[name='q']
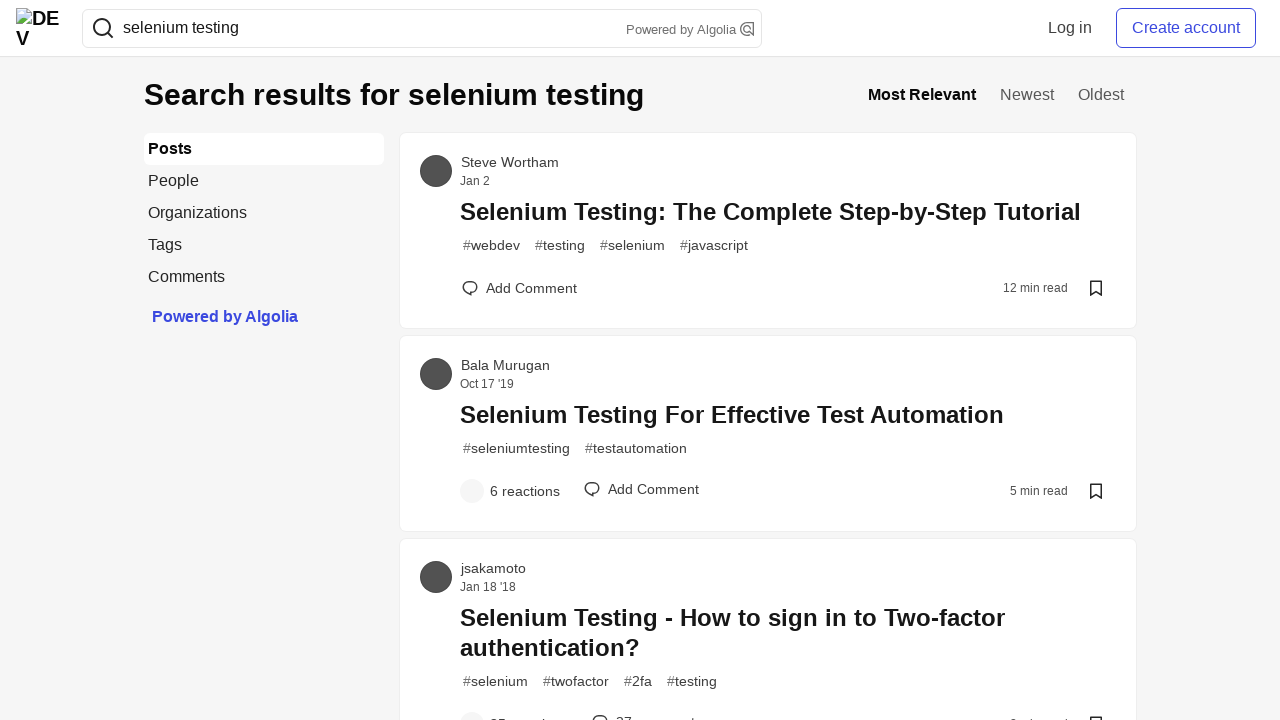

Waited for story title elements to load
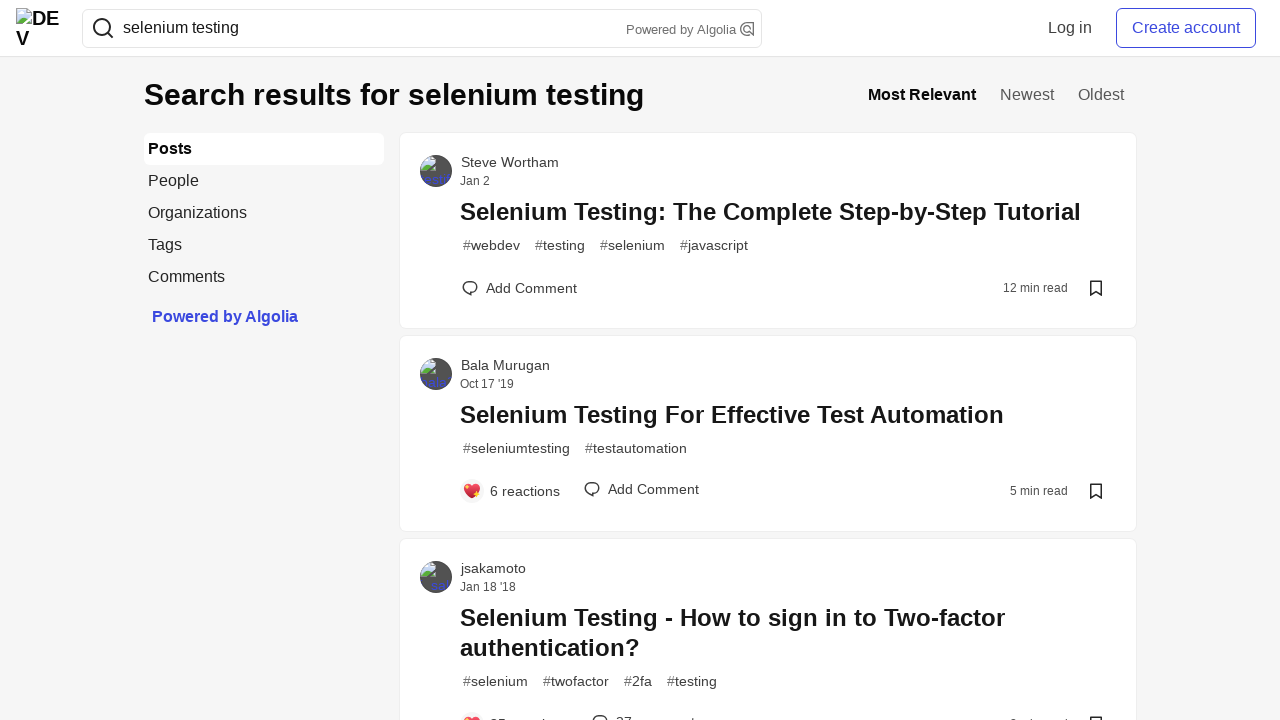

Waited for search results container to finish loading
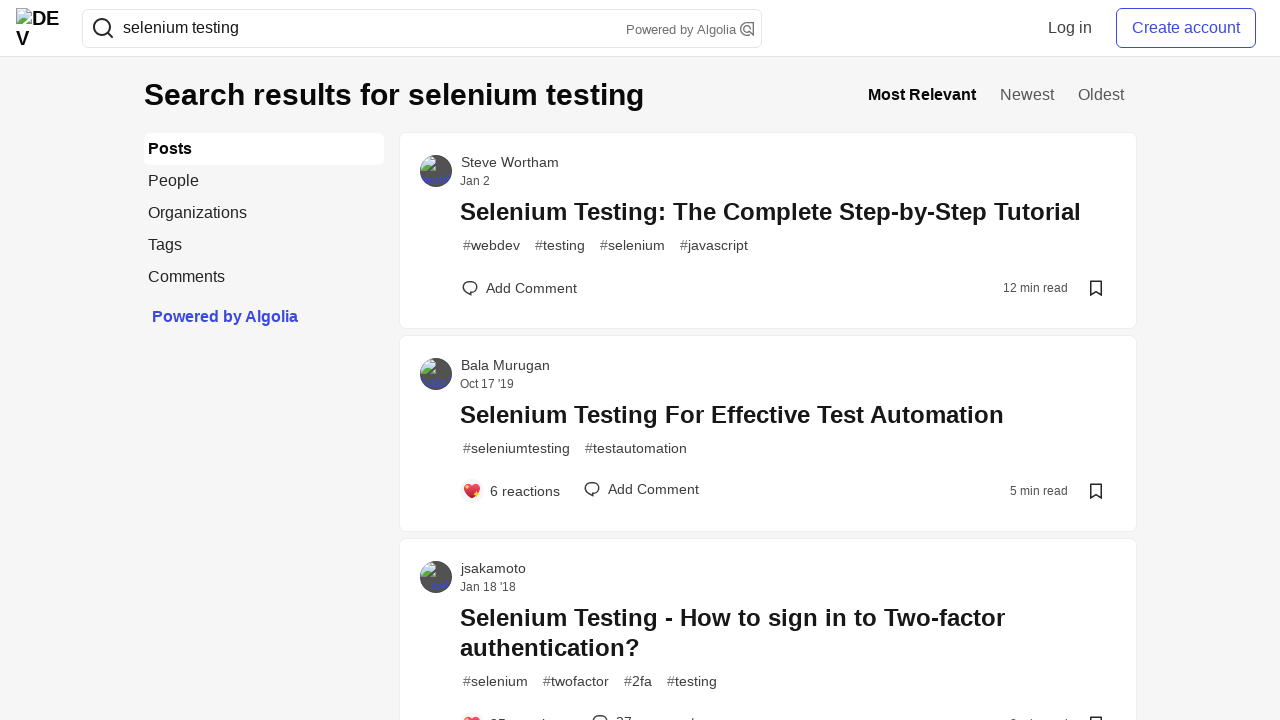

Verified search result body elements are displayed
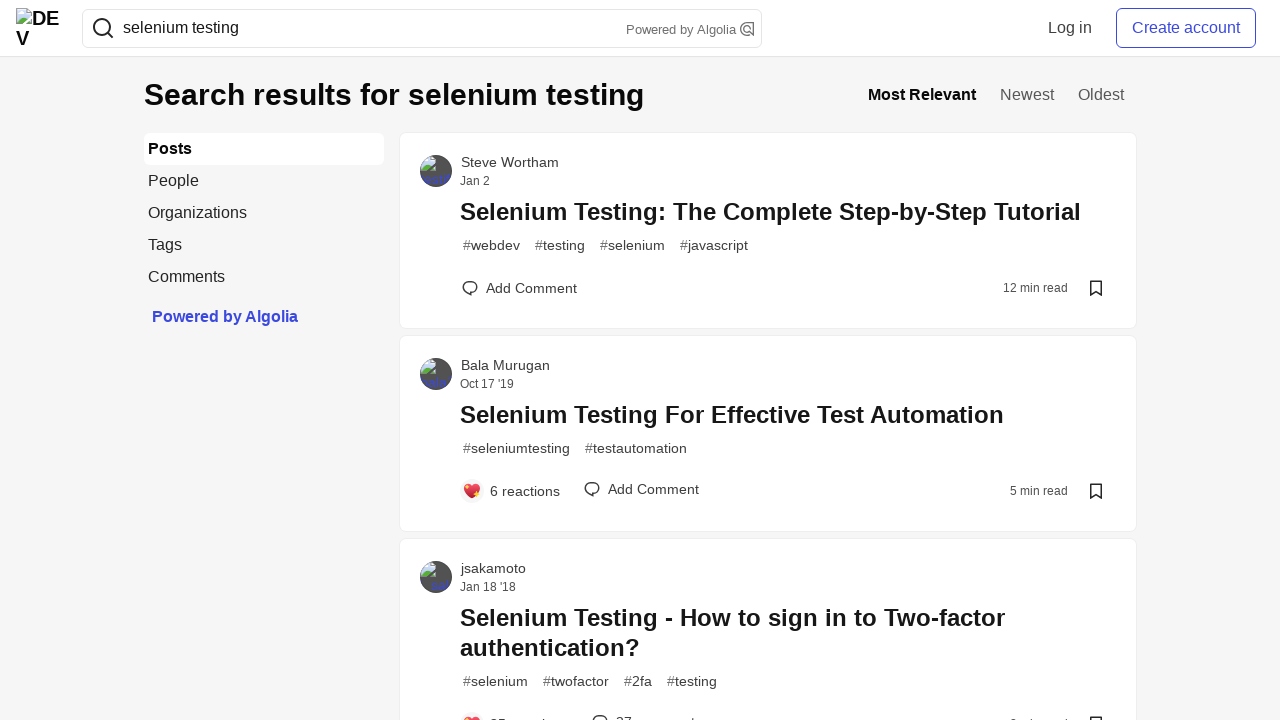

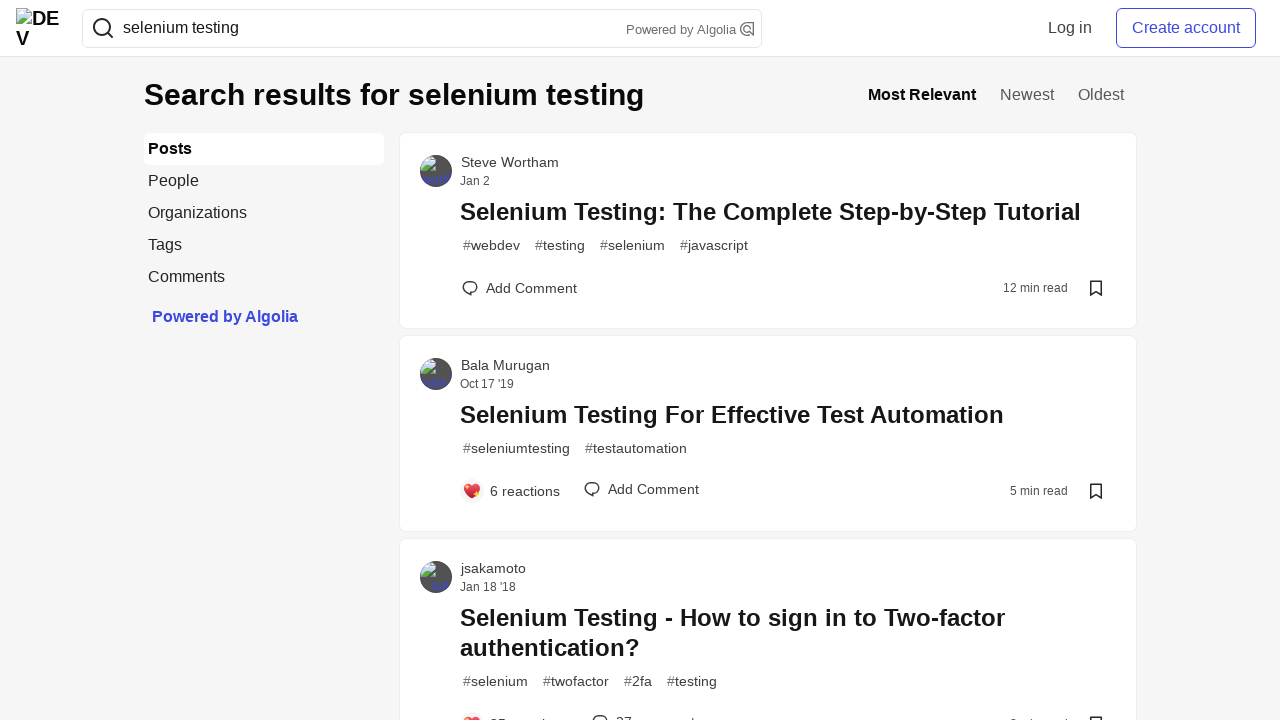